Tests window/tab switching by clicking button to open new window and switching to it

Starting URL: https://demo.automationtesting.in/Windows.html

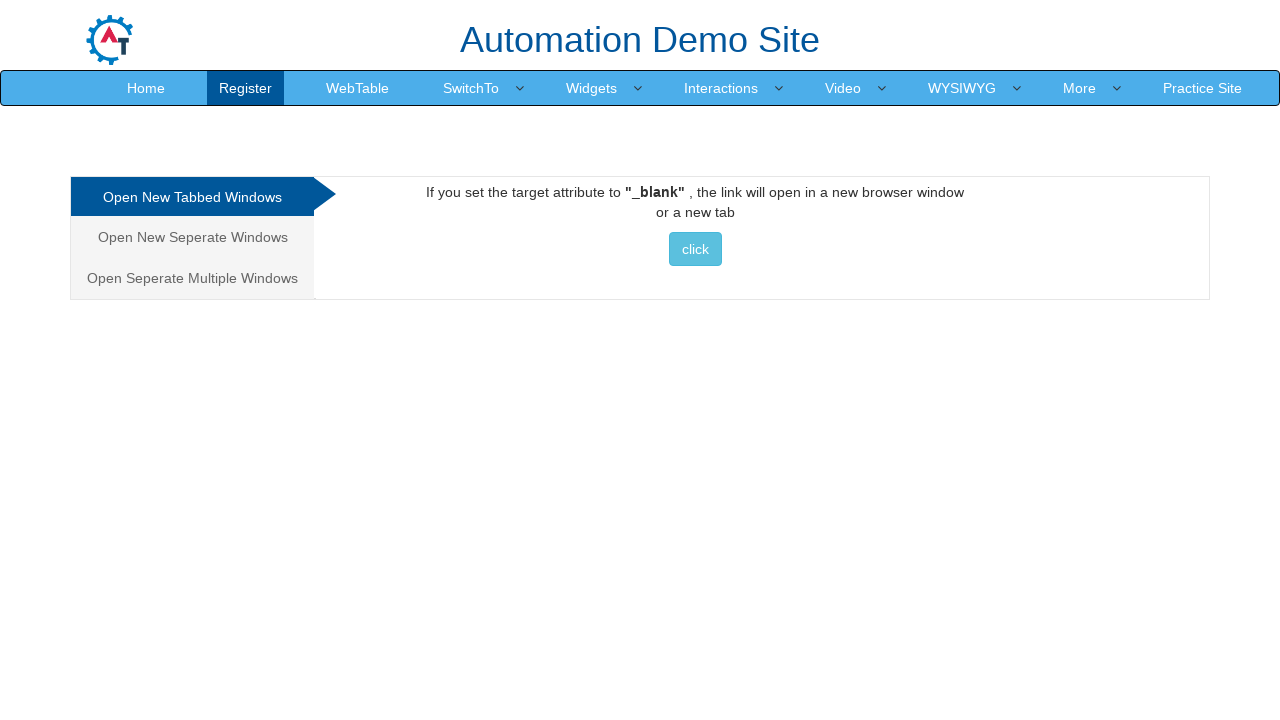

Clicked button to open new window/tab at (695, 249) on xpath=//*[@id="Tabbed"]/a/button
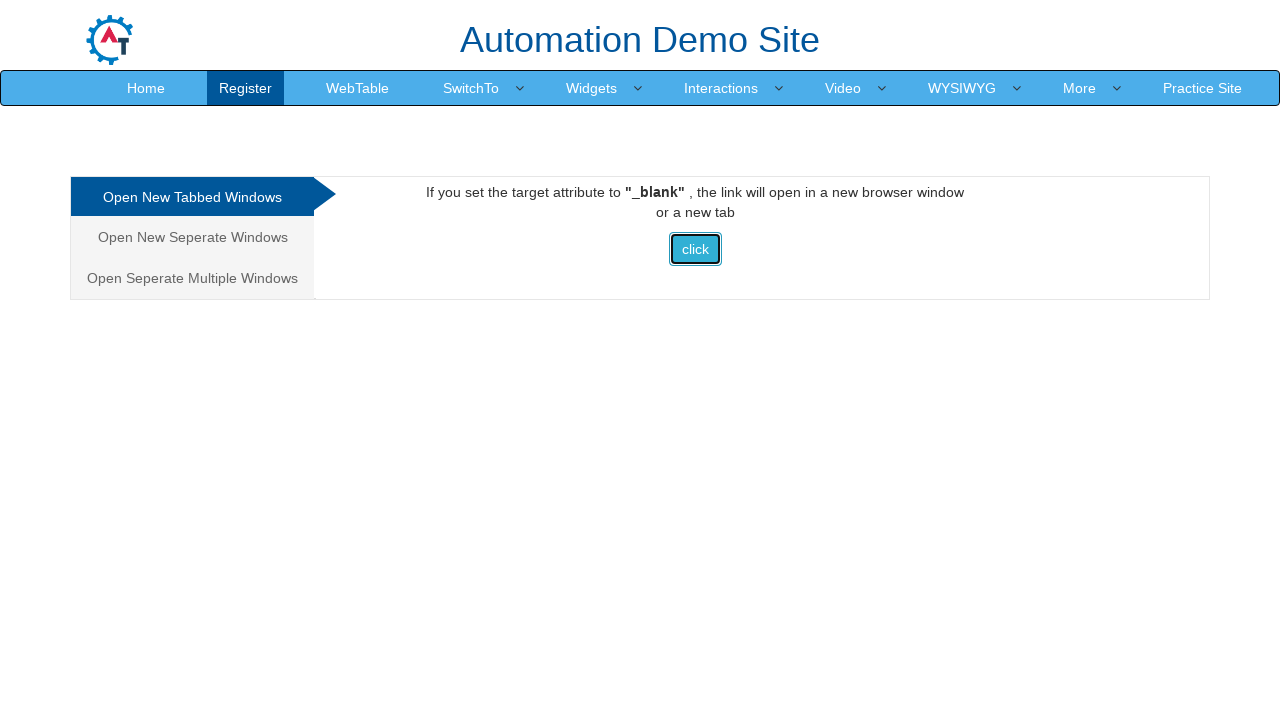

New page/tab opened and captured
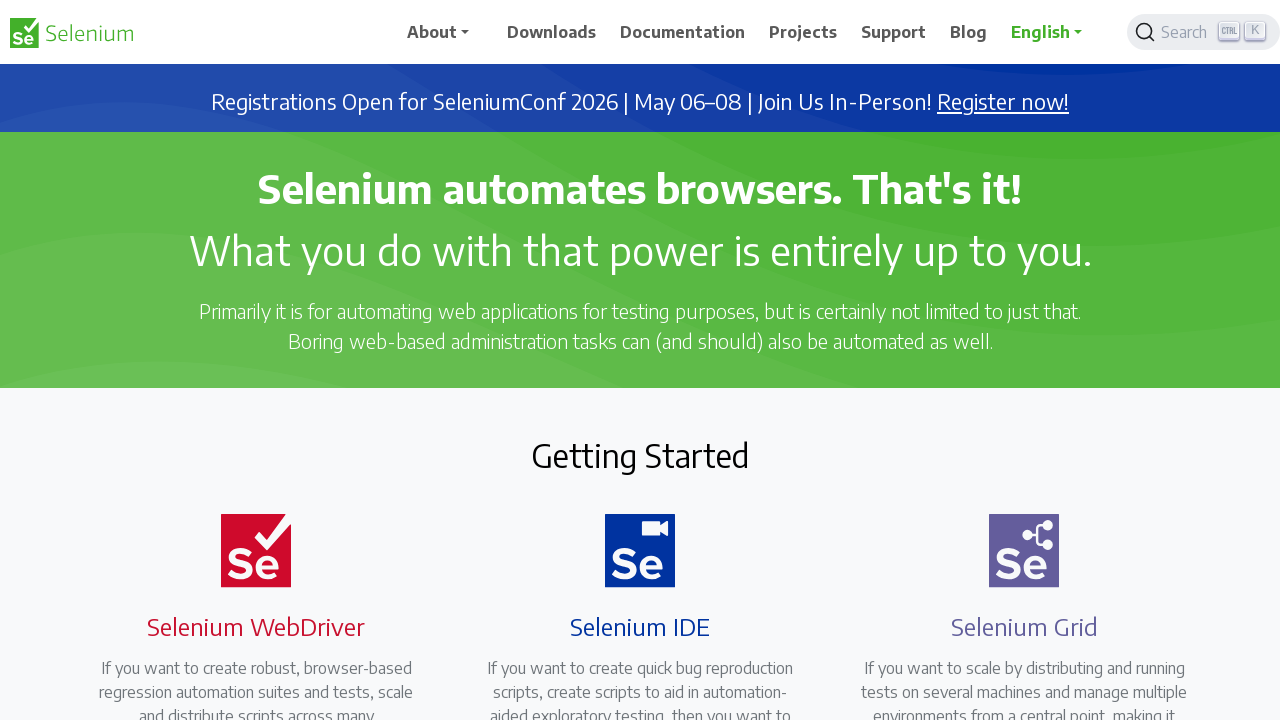

New page loaded successfully
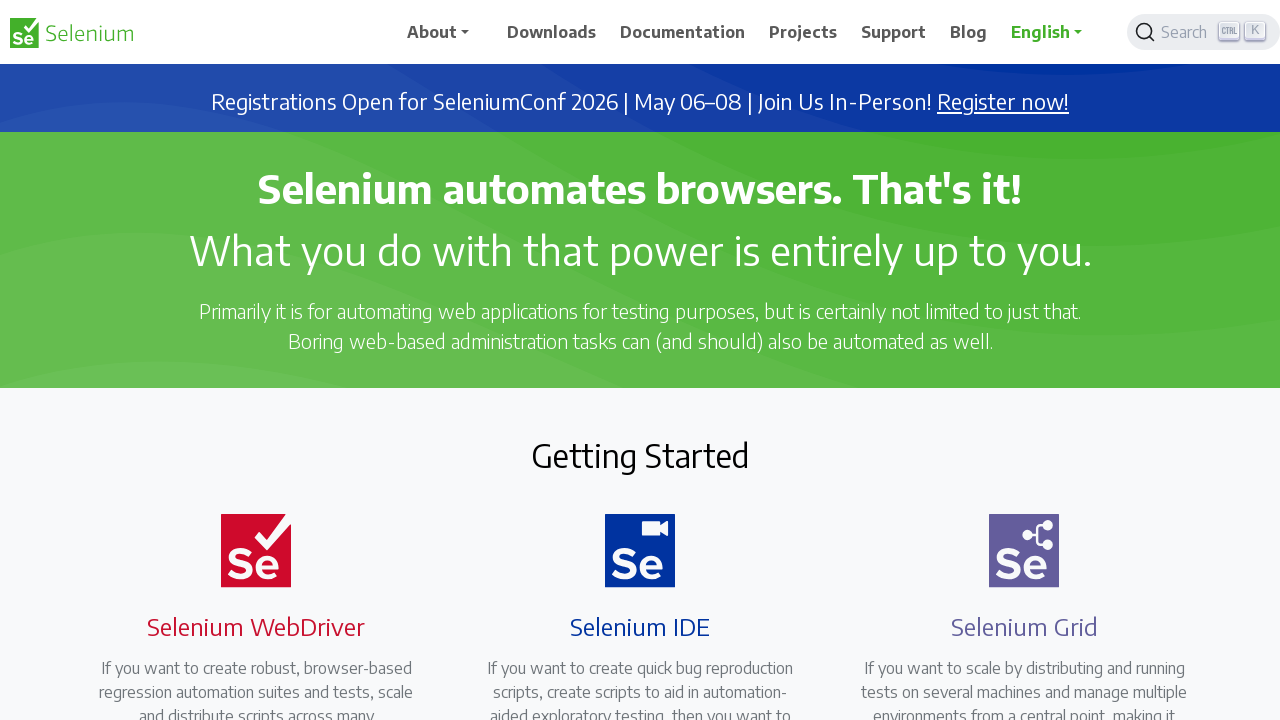

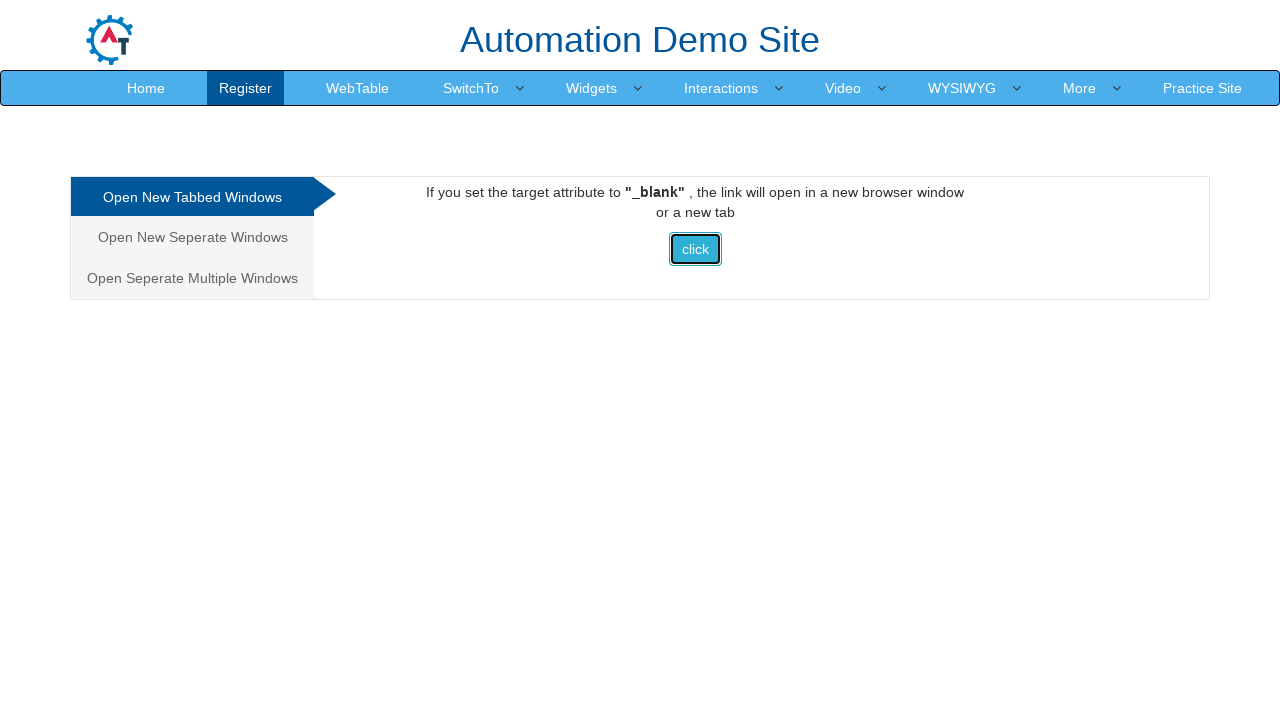